Navigates to the AJIO sale page and waits for it to load

Starting URL: https://www.ajio.com/shop/sale

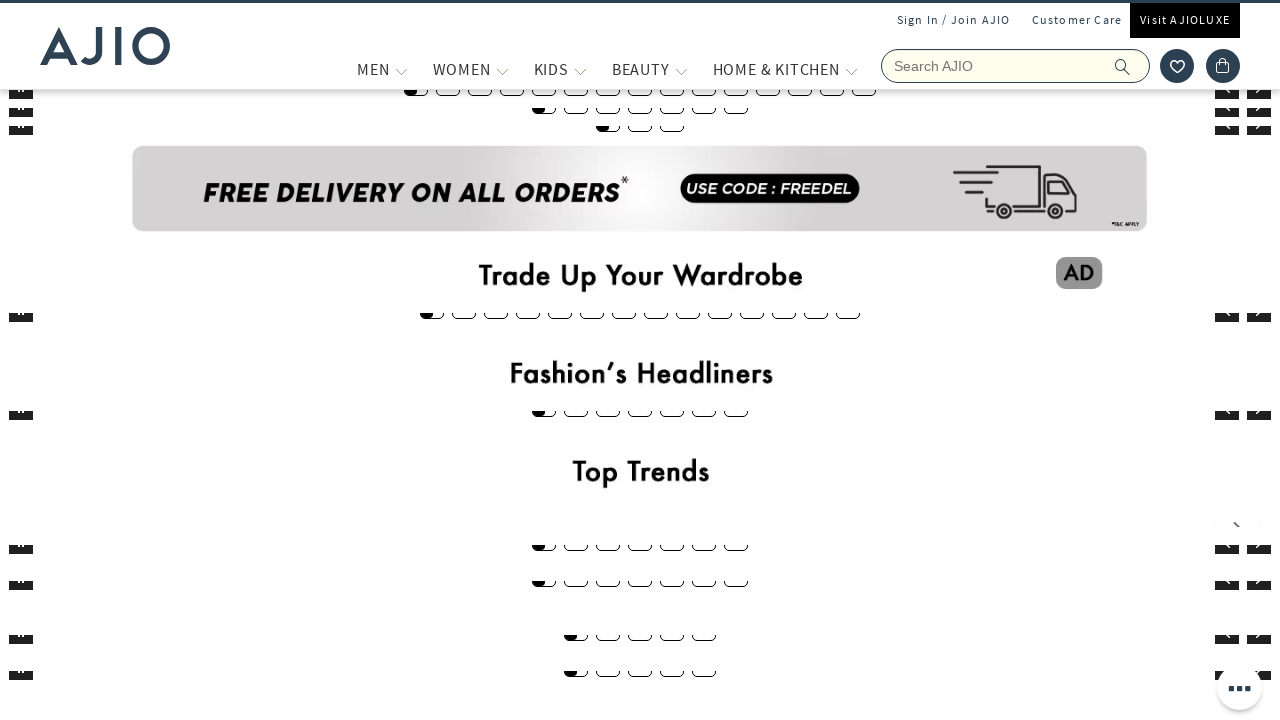

Navigated to AJIO sale page
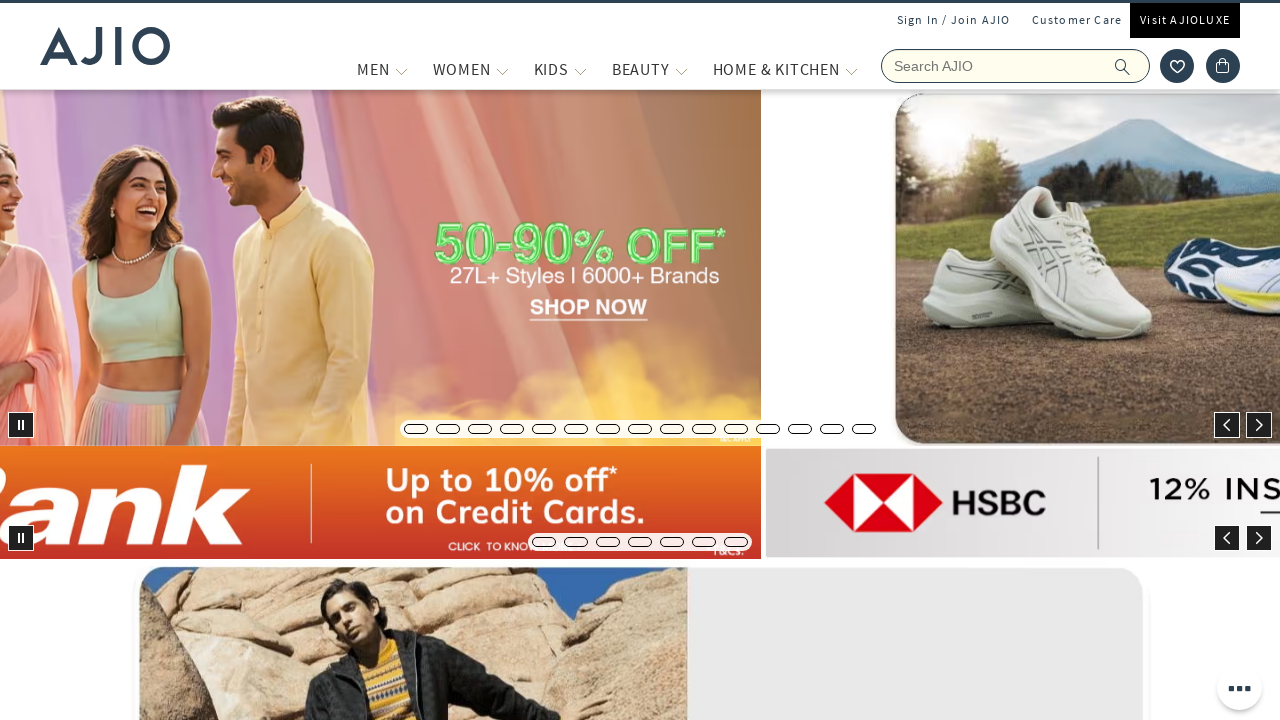

Page DOM content loaded
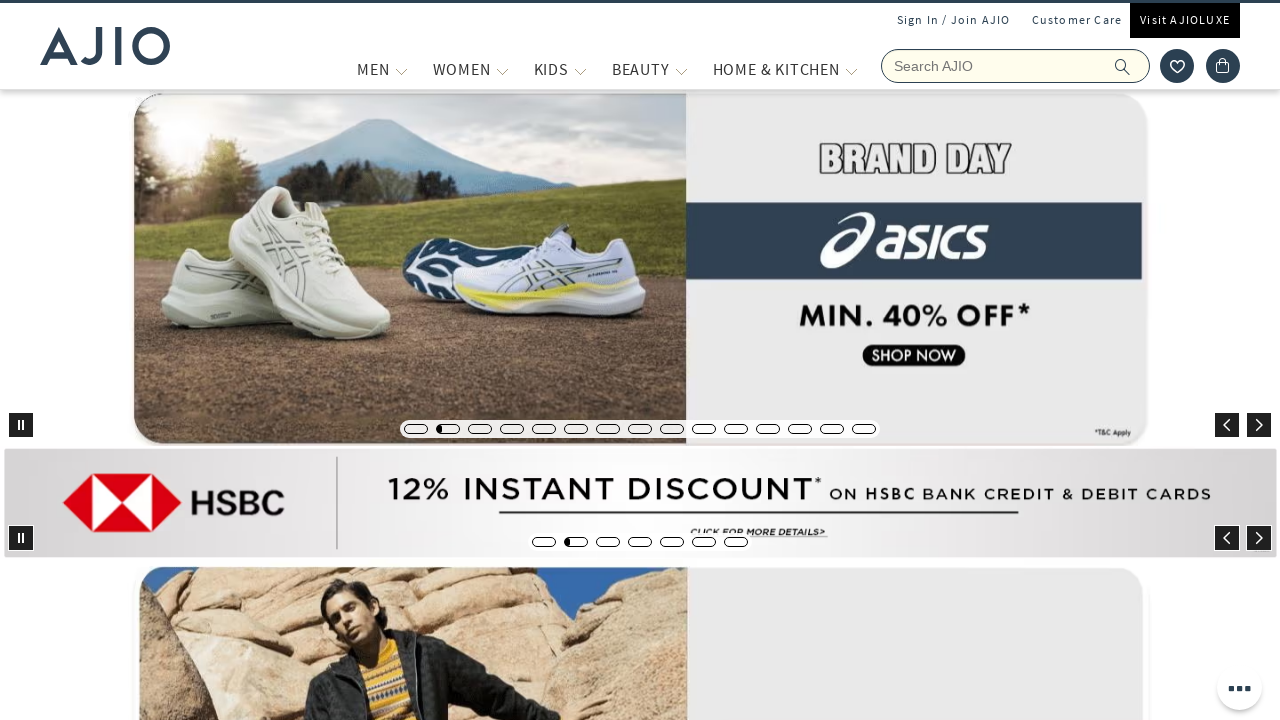

Sale page content verified and visible
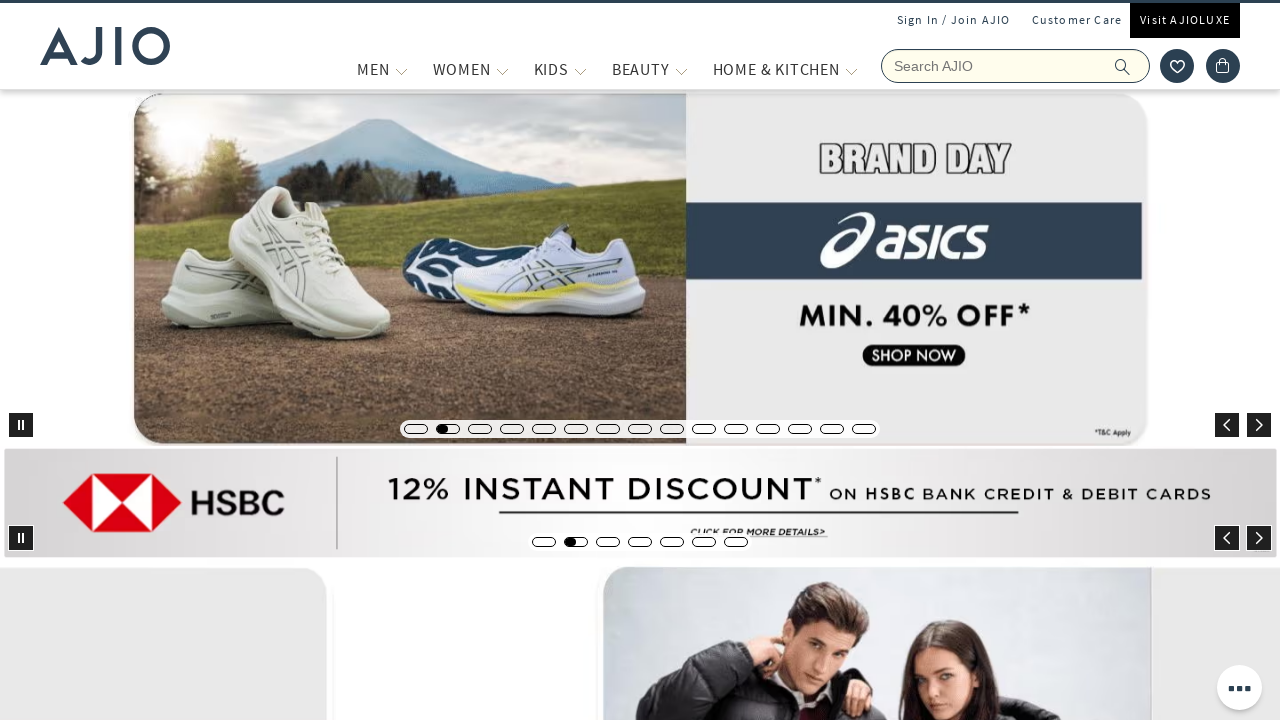

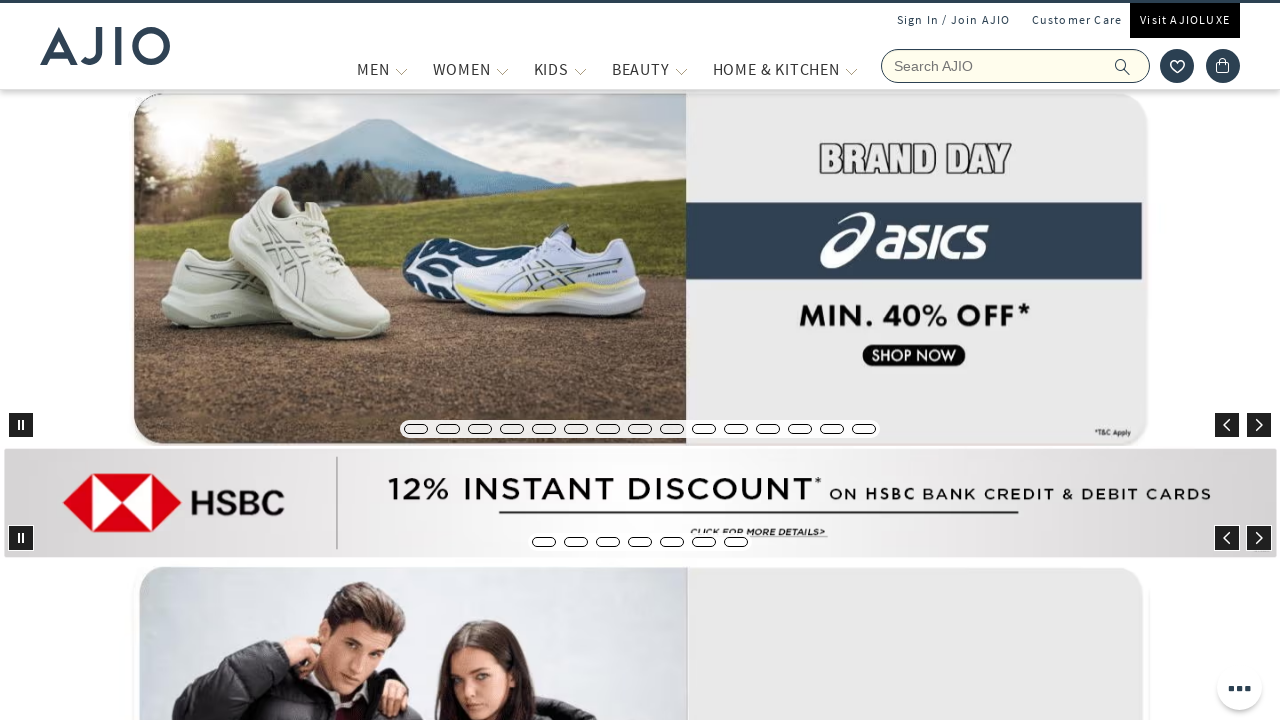